Tests looping through product cards on a shop page and clicking the Add button for Samsung Note 8 product.

Starting URL: https://rahulshettyacademy.com/angularpractice/shop

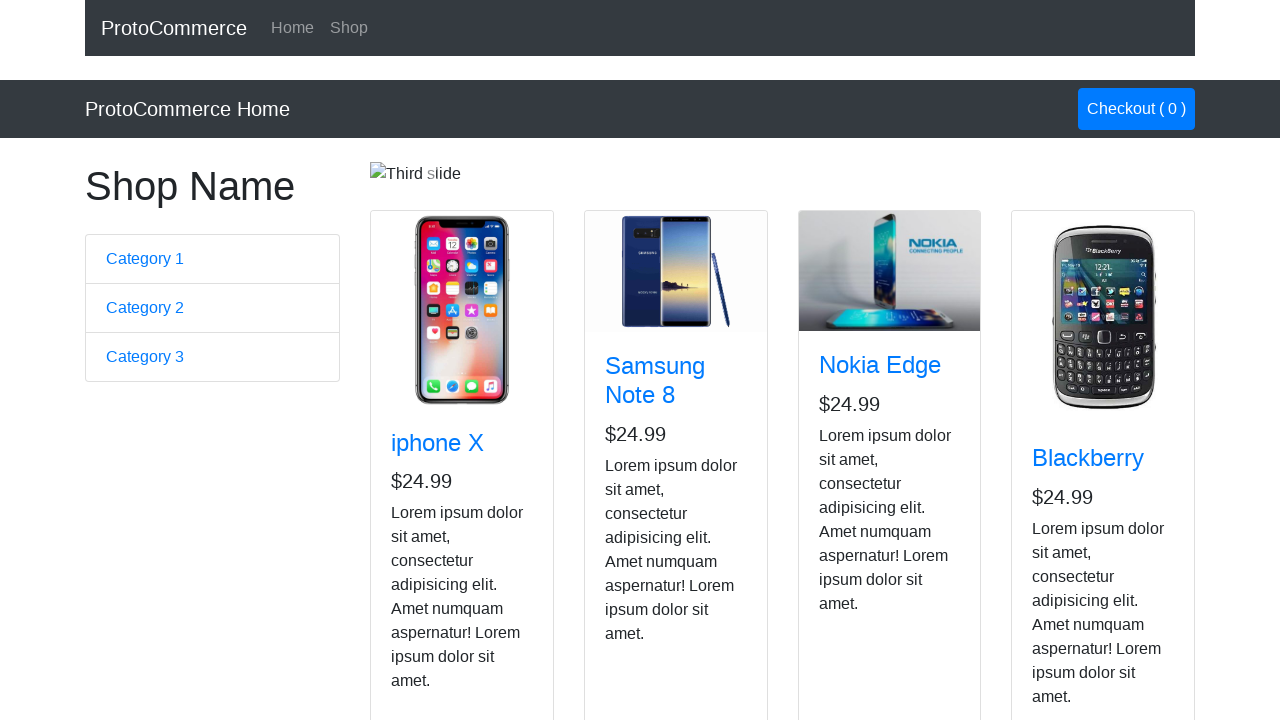

Product cards loaded on shop page
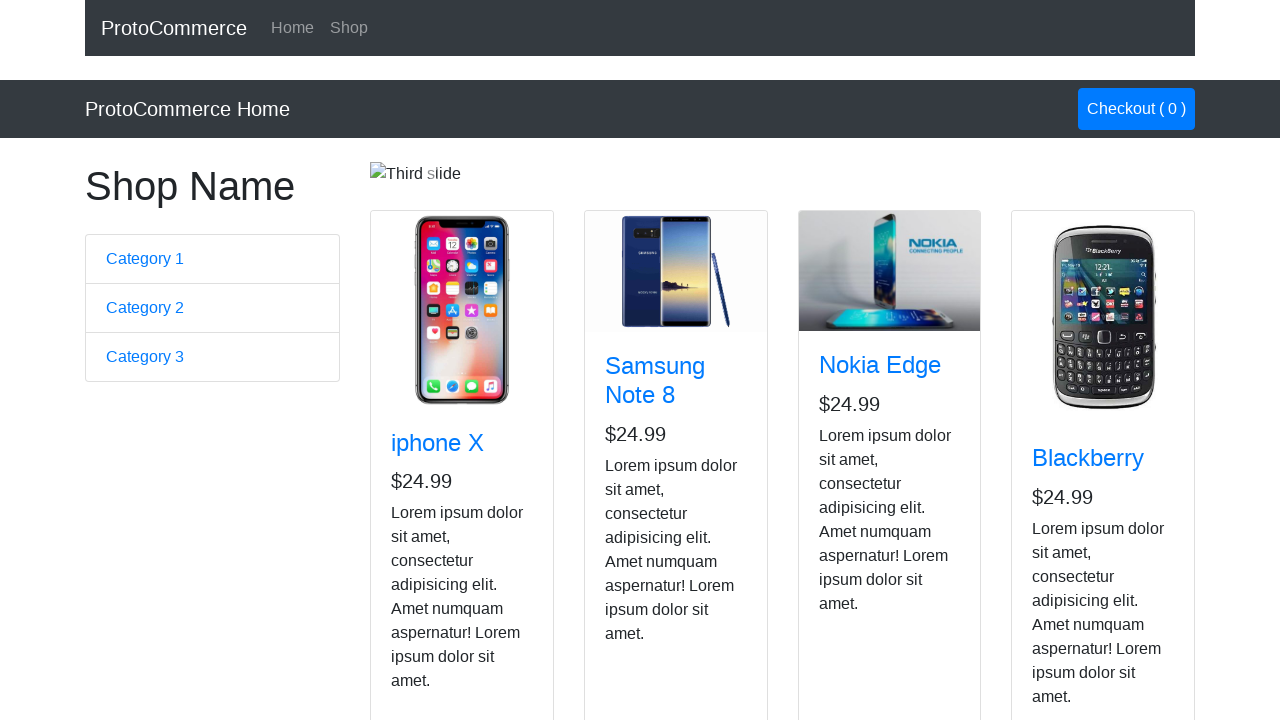

Located all product card elements
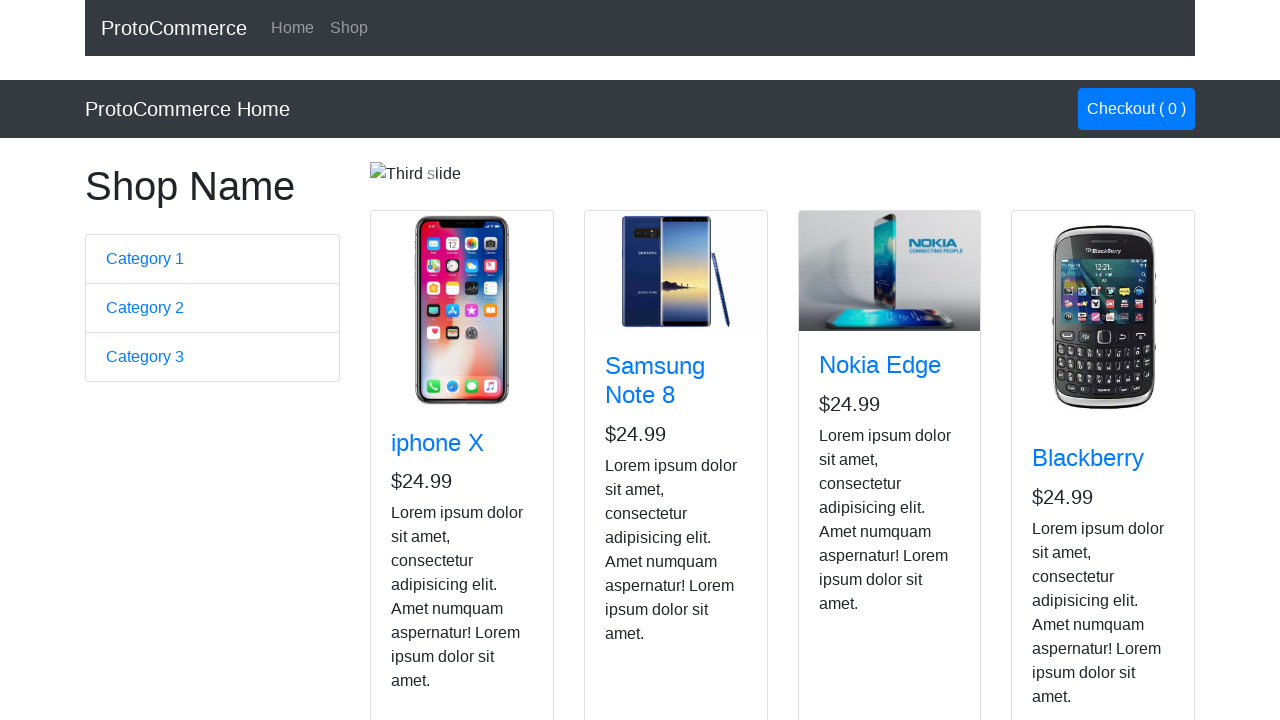

Found 5 product cards to loop through
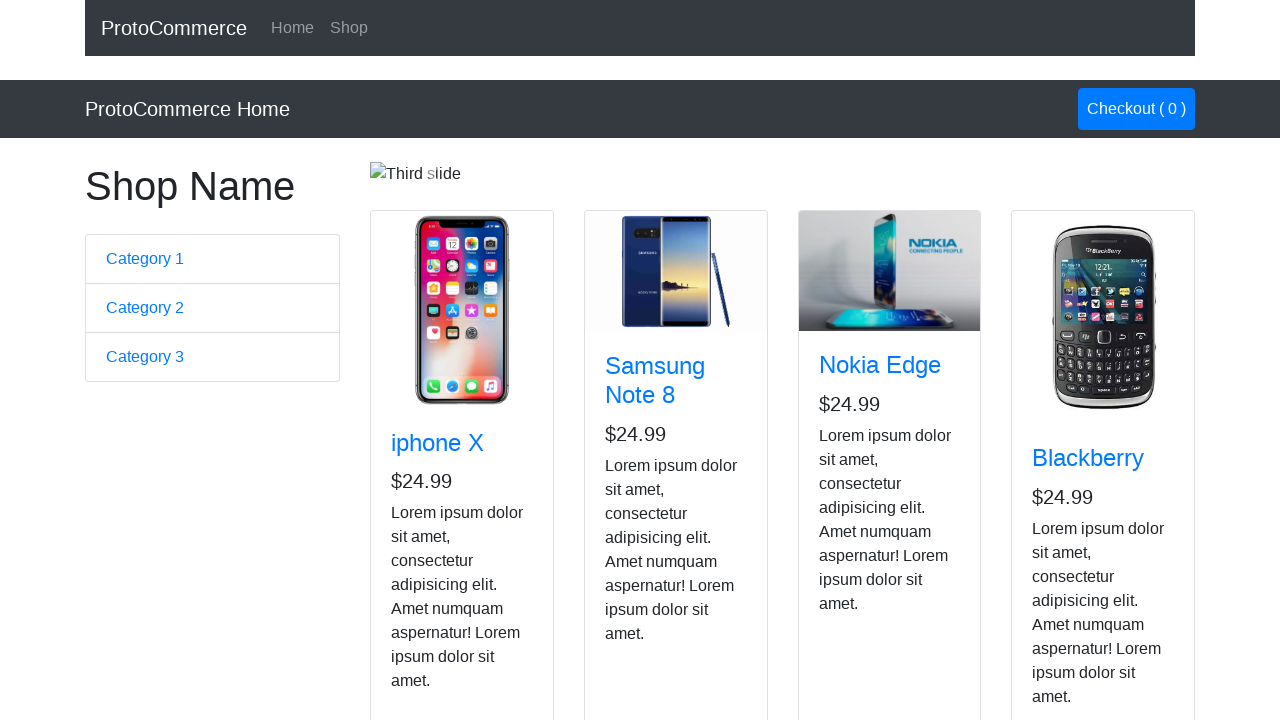

Retrieved product title: iphone X
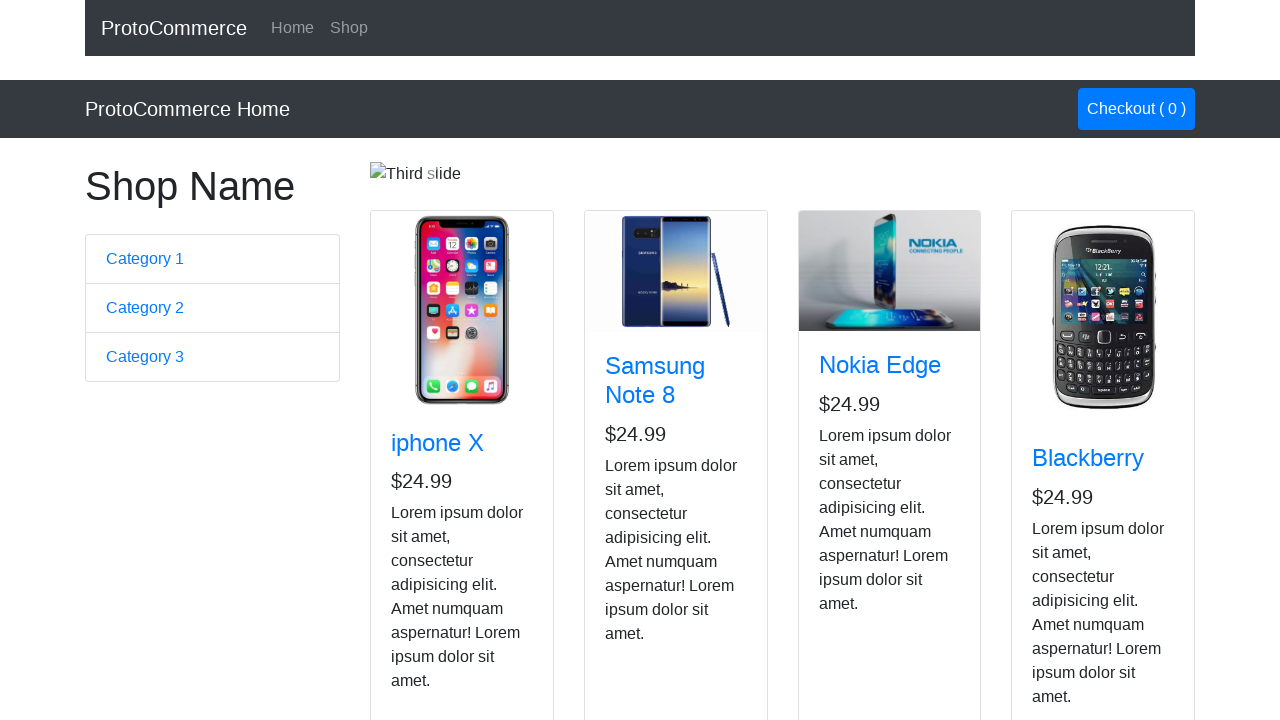

Retrieved product title: Samsung Note 8
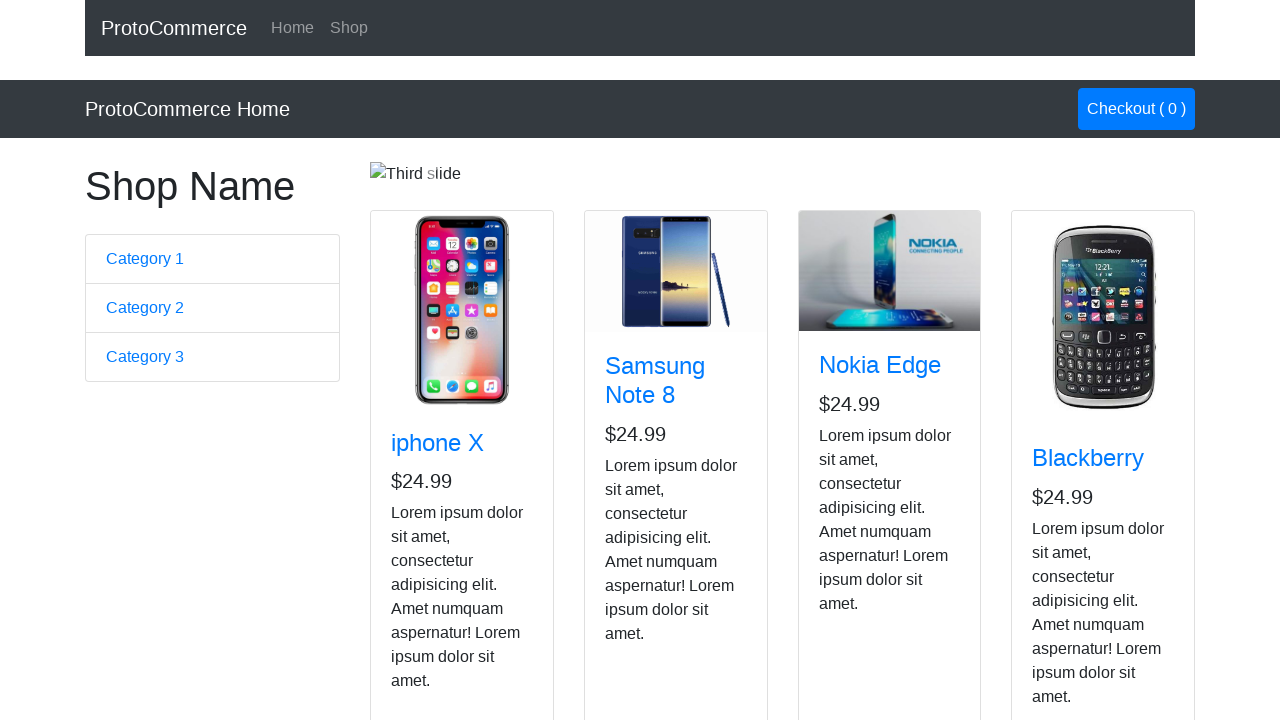

Clicked Add button for Samsung Note 8 at (641, 528) on .col-lg-3 >> internal:role=button[name="Add"i] >> nth=1
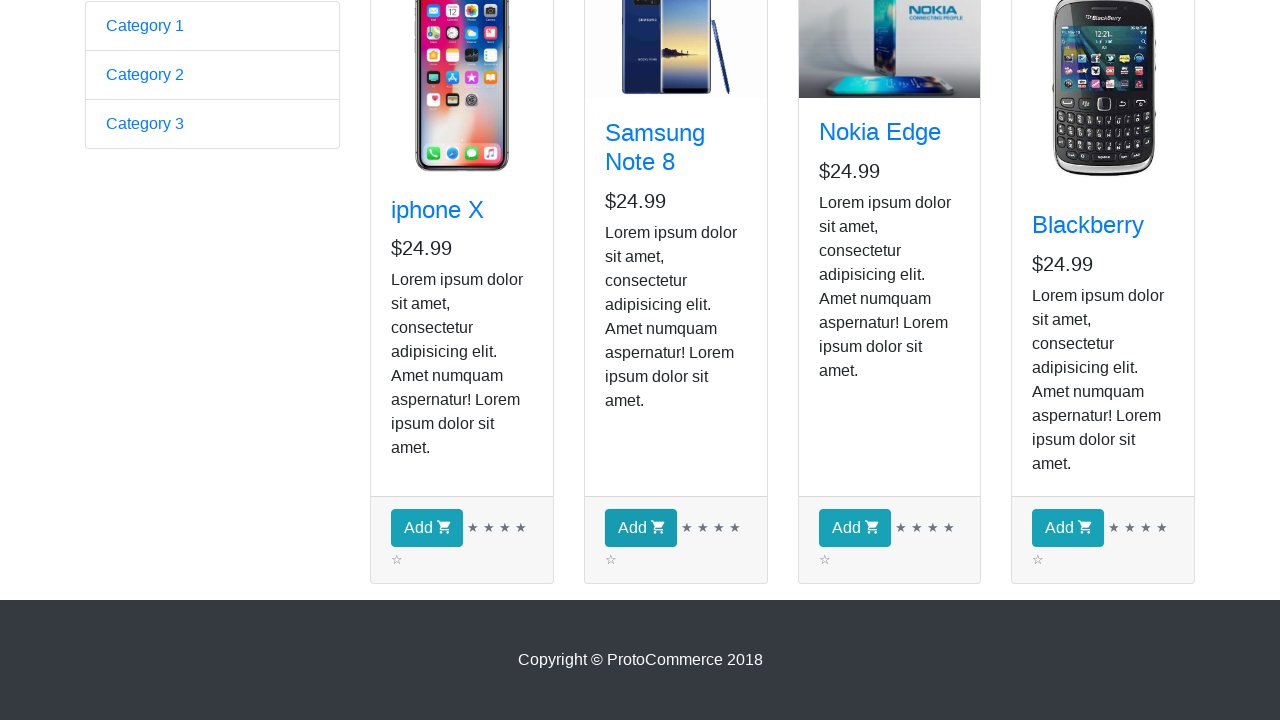

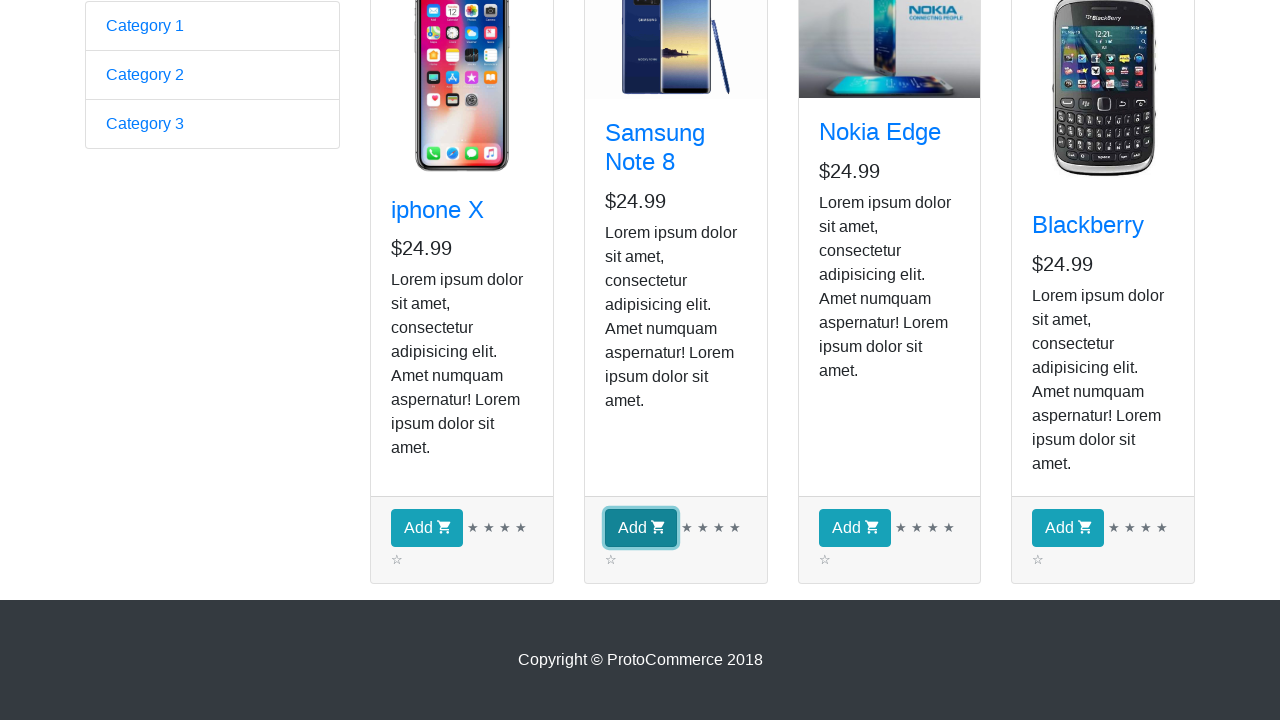